Searches for TV programs on bangumi.org, navigates to search results, and visits individual program detail pages to verify program information is displayed.

Starting URL: https://bangumi.org/search?q=anime&area_code=23

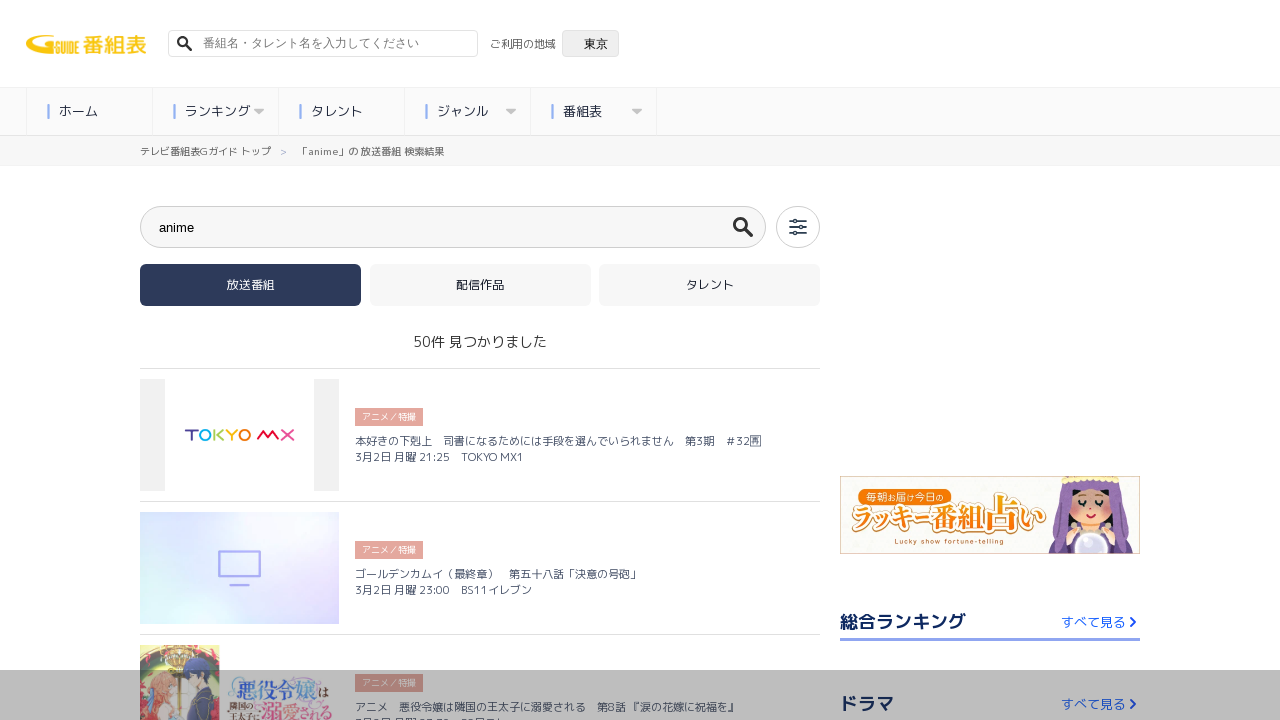

Waited for search results to load with TV program links
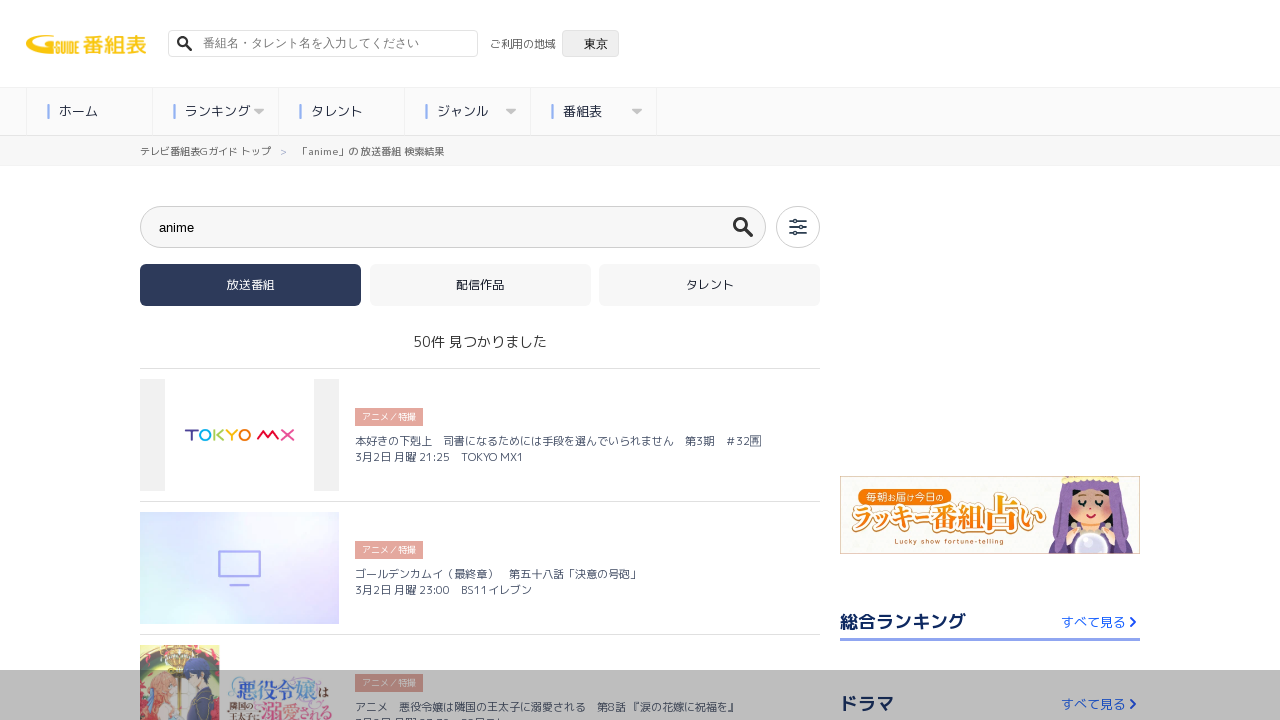

Clicked on the first TV program search result at (480, 435) on li > a[href*='/tv_events/'] >> nth=0
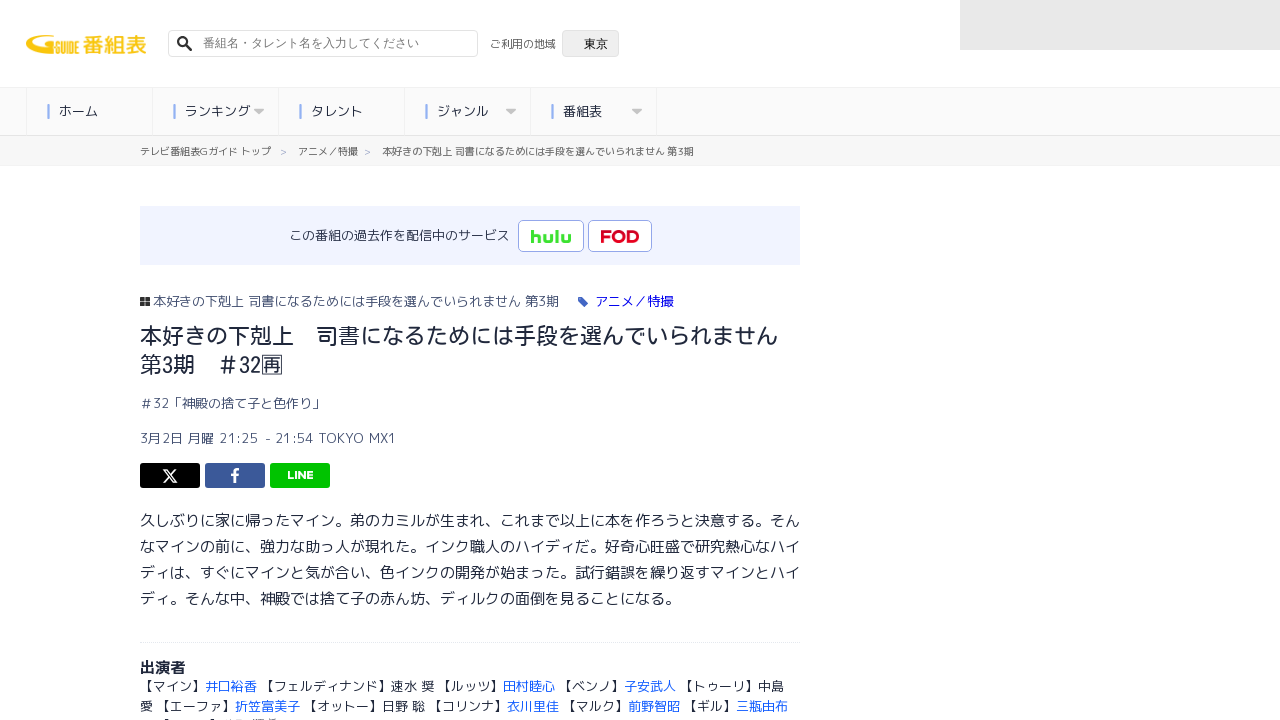

Program details page loaded with program title visible
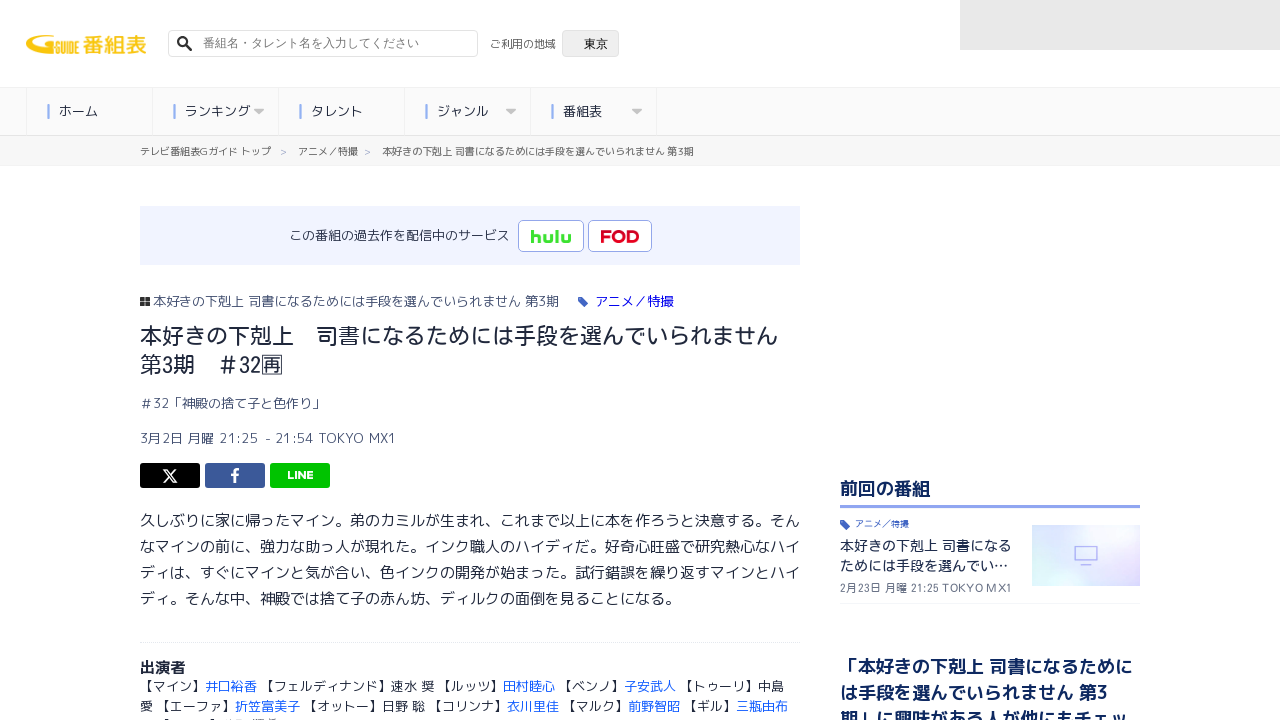

Program supplement information is visible
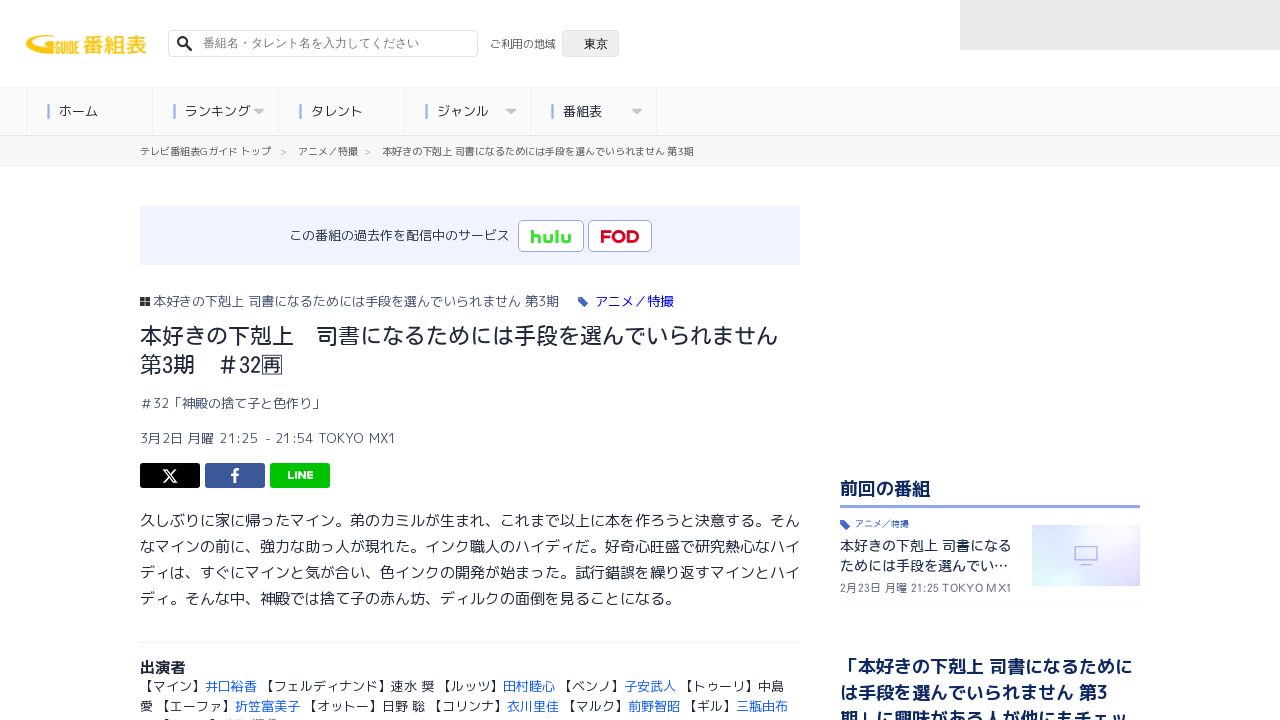

Cast information section exists on program detail page
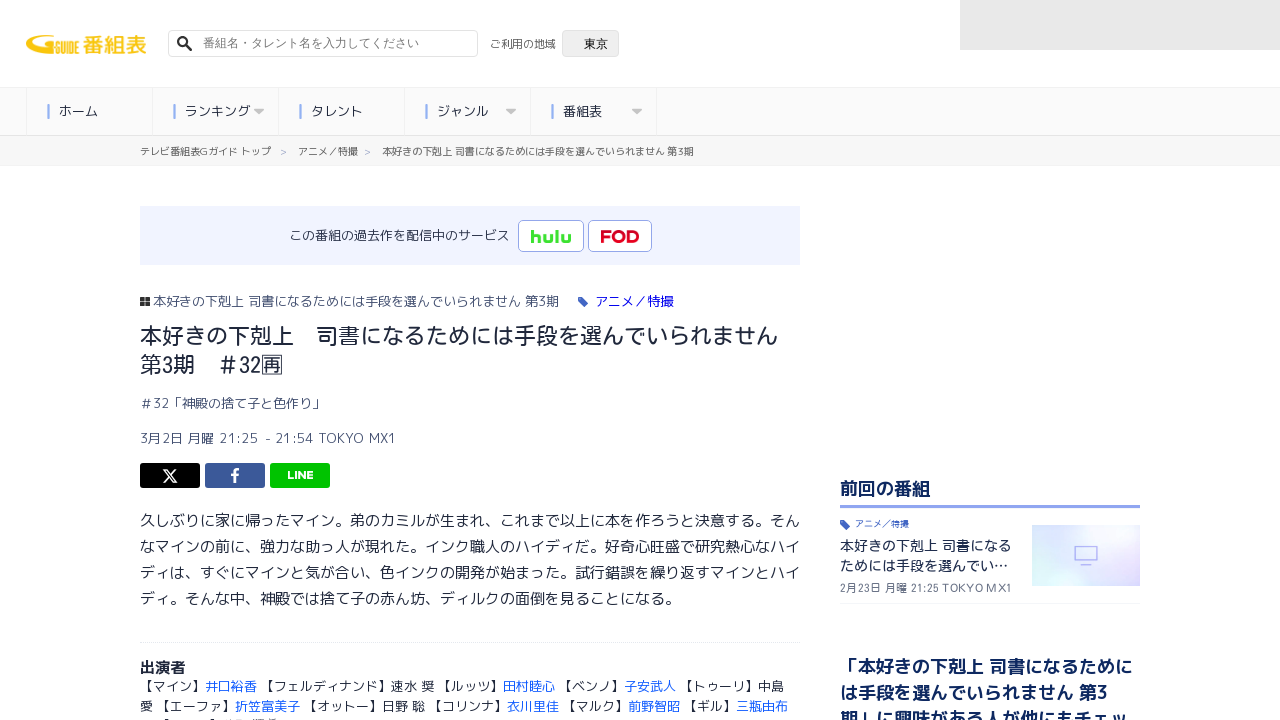

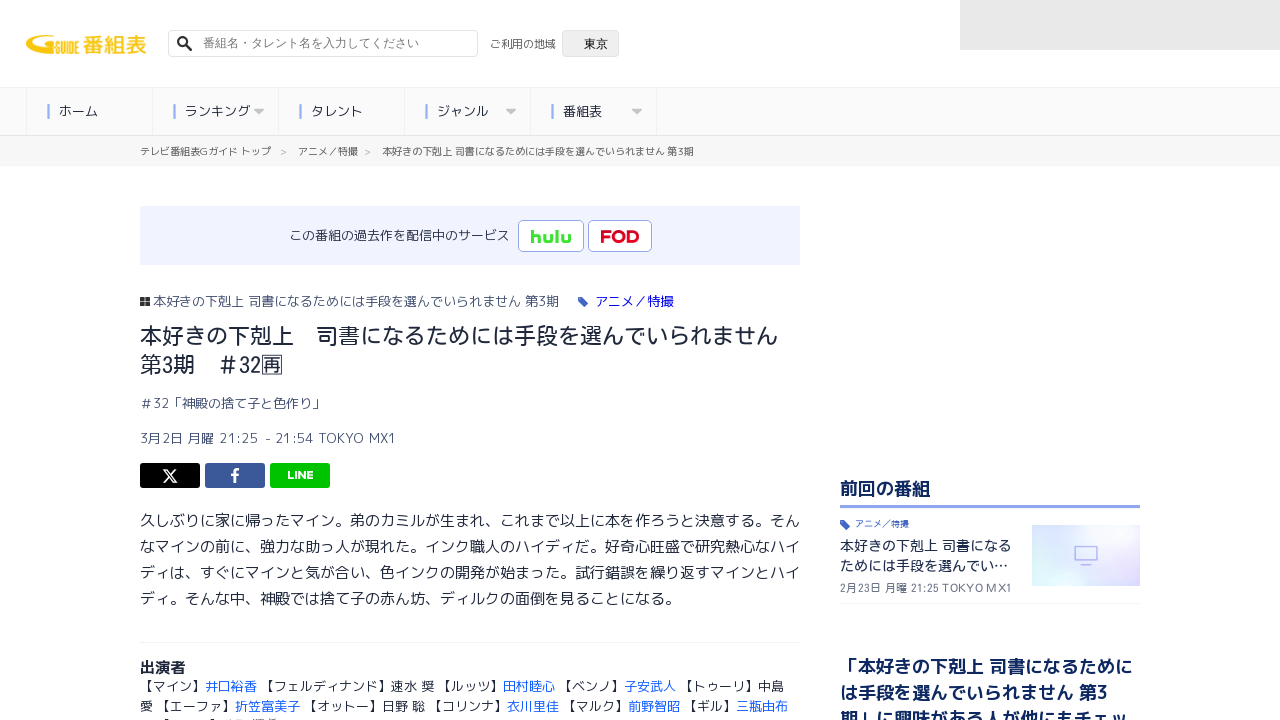